Navigates to a simple form page and locates the submit button element by its ID

Starting URL: http://suninjuly.github.io/simple_form_find_task.html

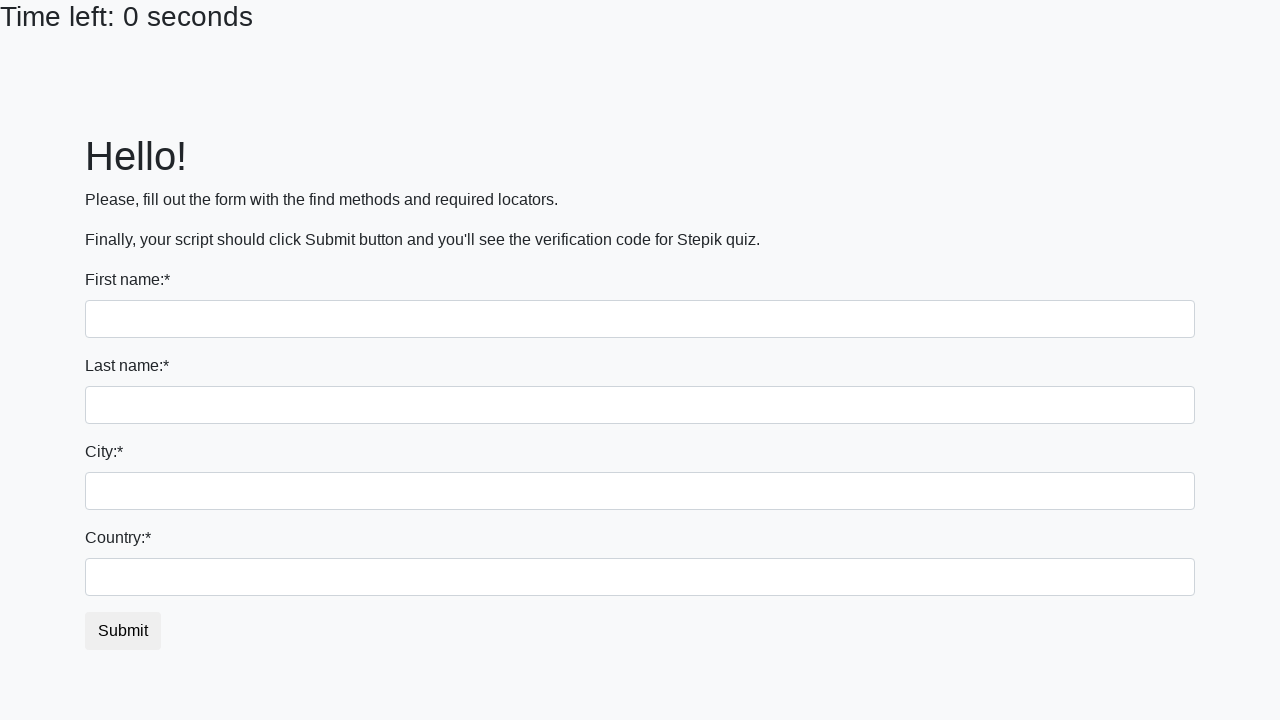

Waited for submit button element with ID 'submit_button' to be available
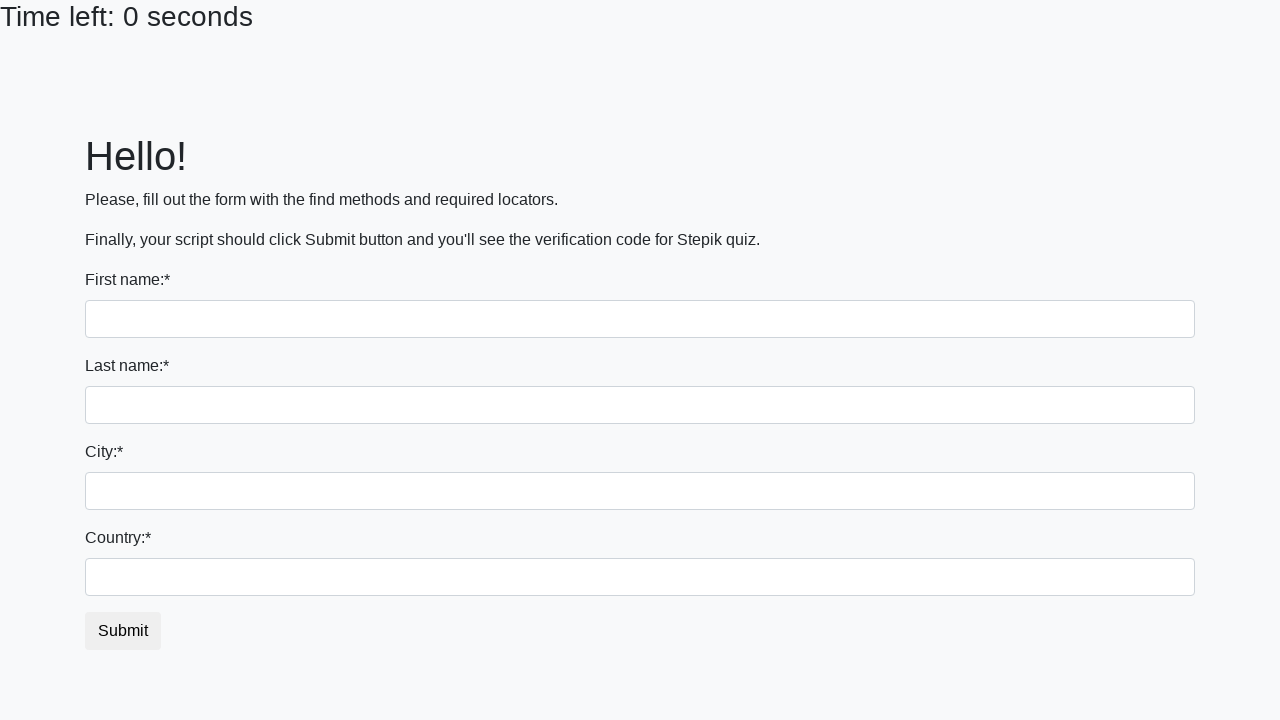

Located submit button element by its ID 'submit_button'
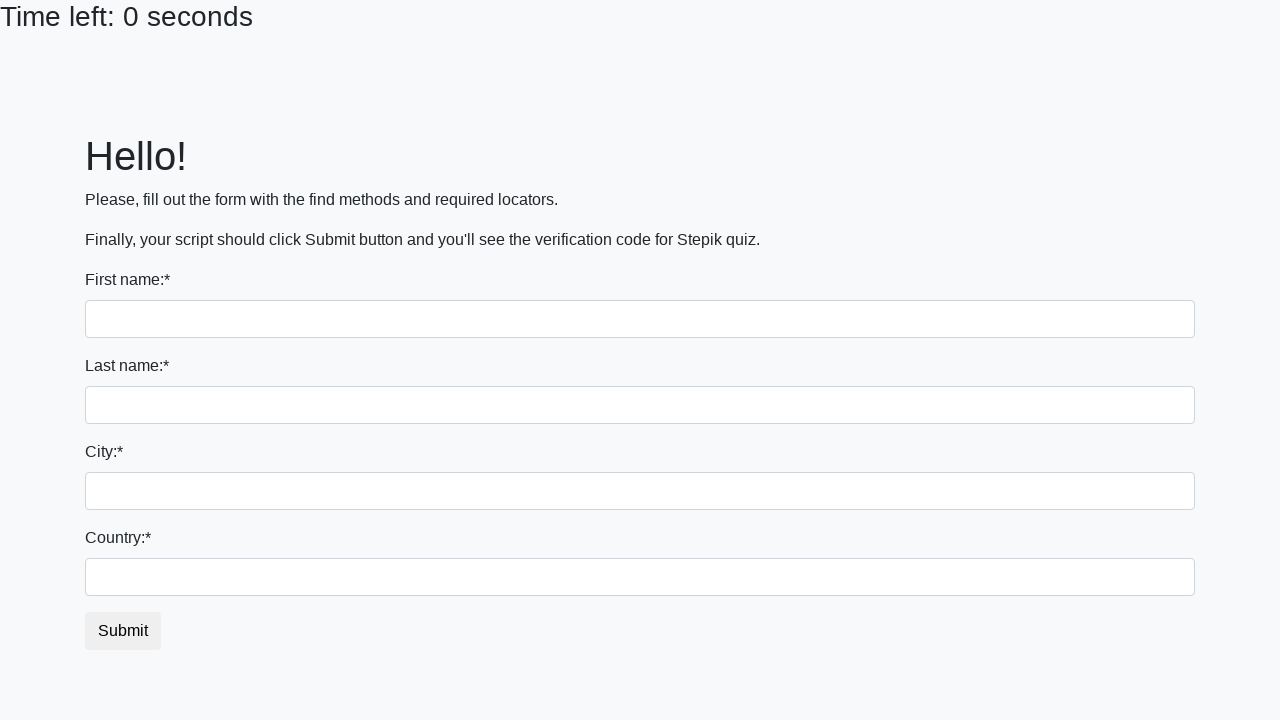

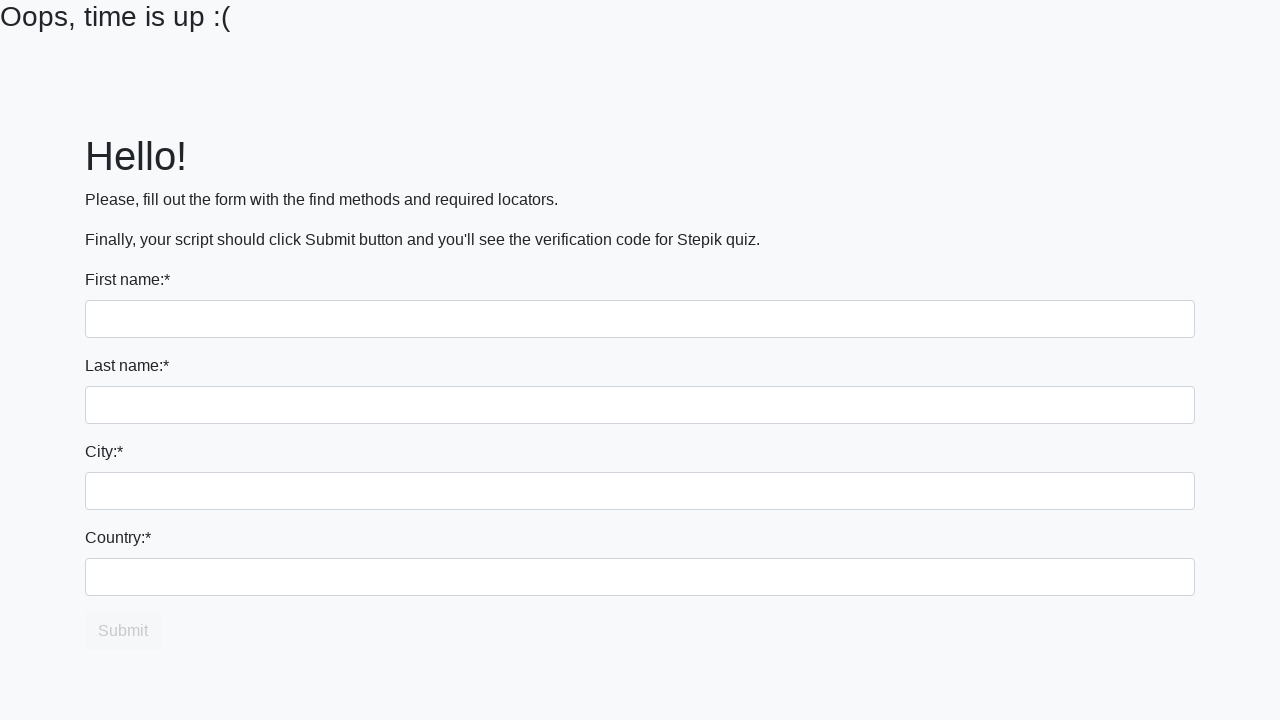